Tests JavaScript confirm dialog by clicking the confirm button and dismissing the dialog

Starting URL: http://the-internet.herokuapp.com/javascript_alerts

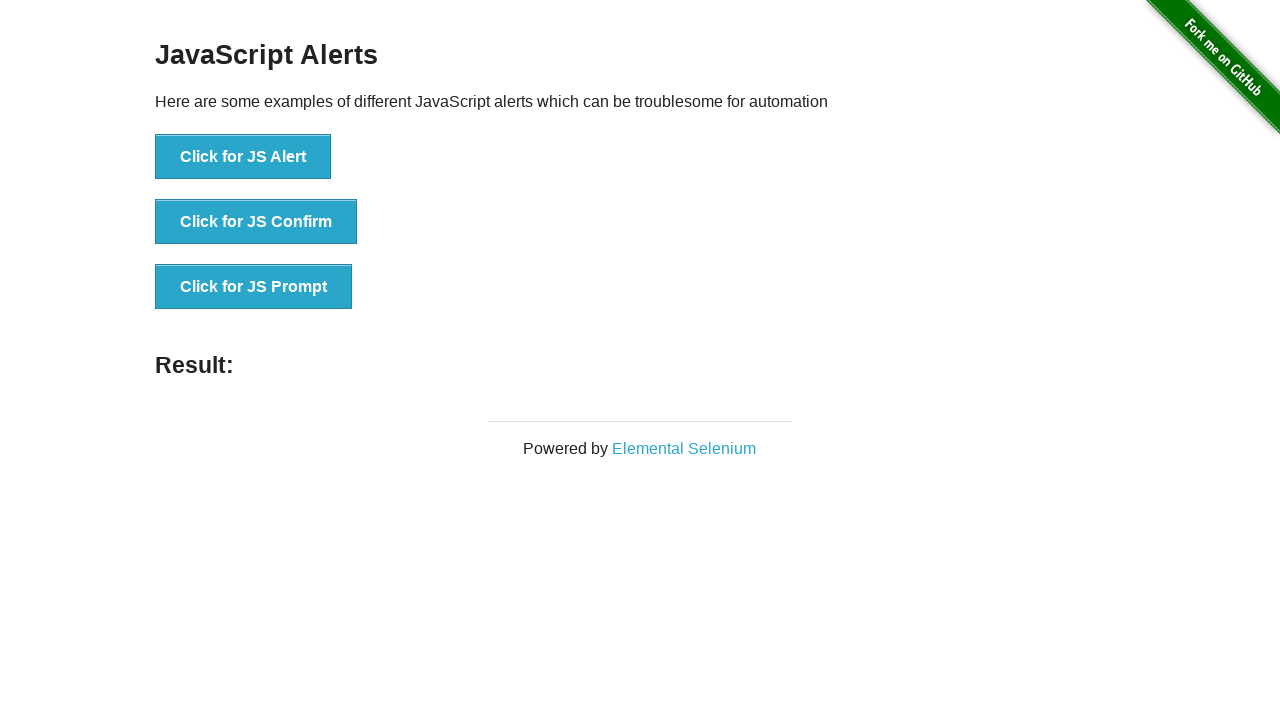

Clicked the 'Click for JS Confirm' button at (256, 222) on xpath=//button[text()='Click for JS Confirm']
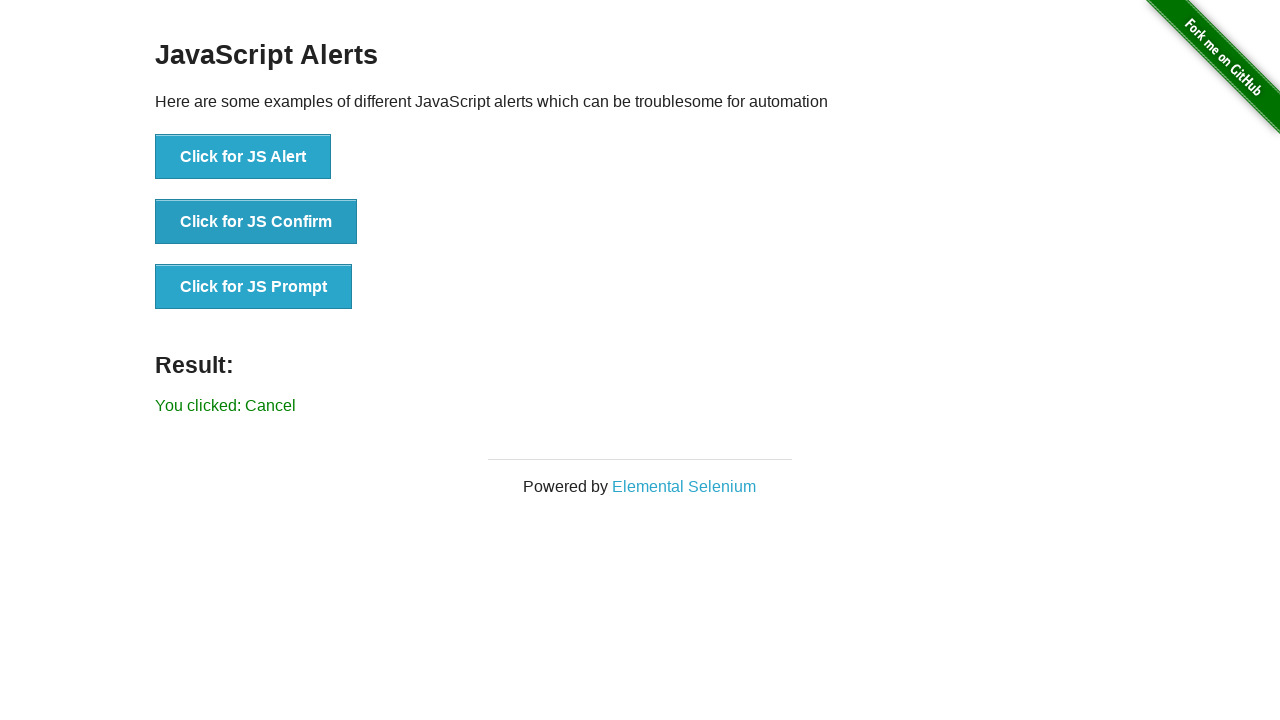

Dismissed the JavaScript confirm dialog
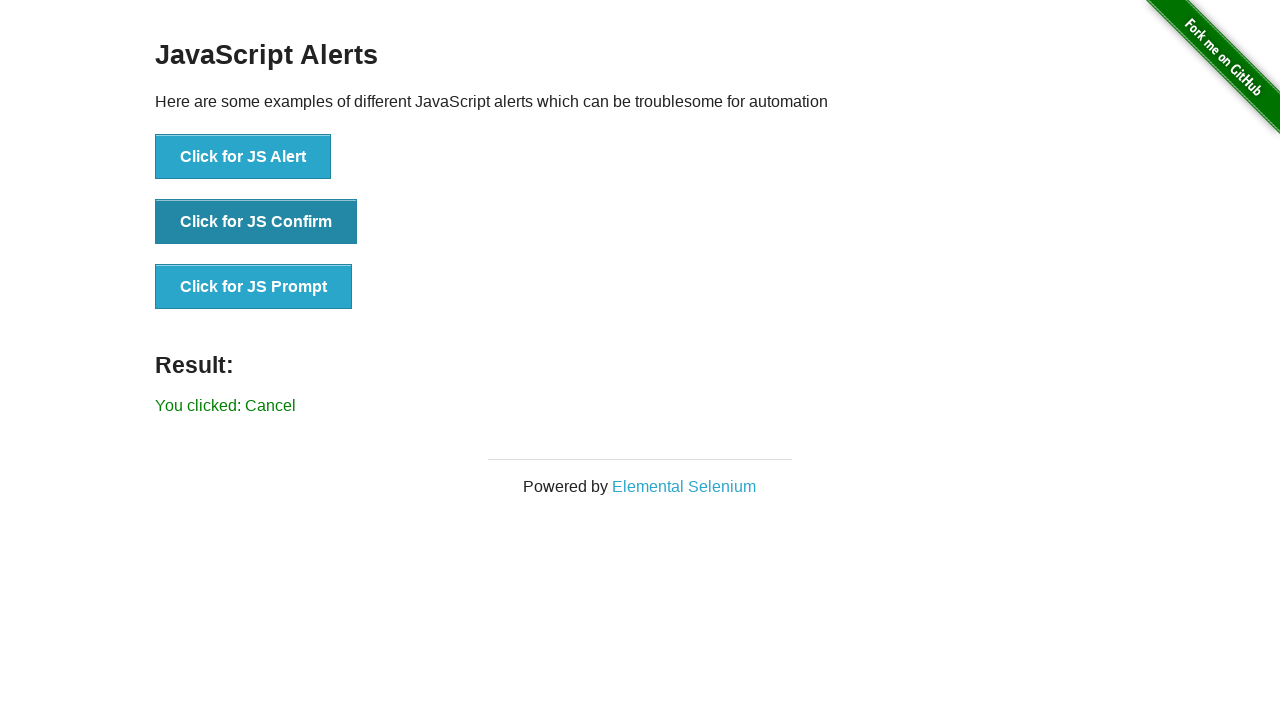

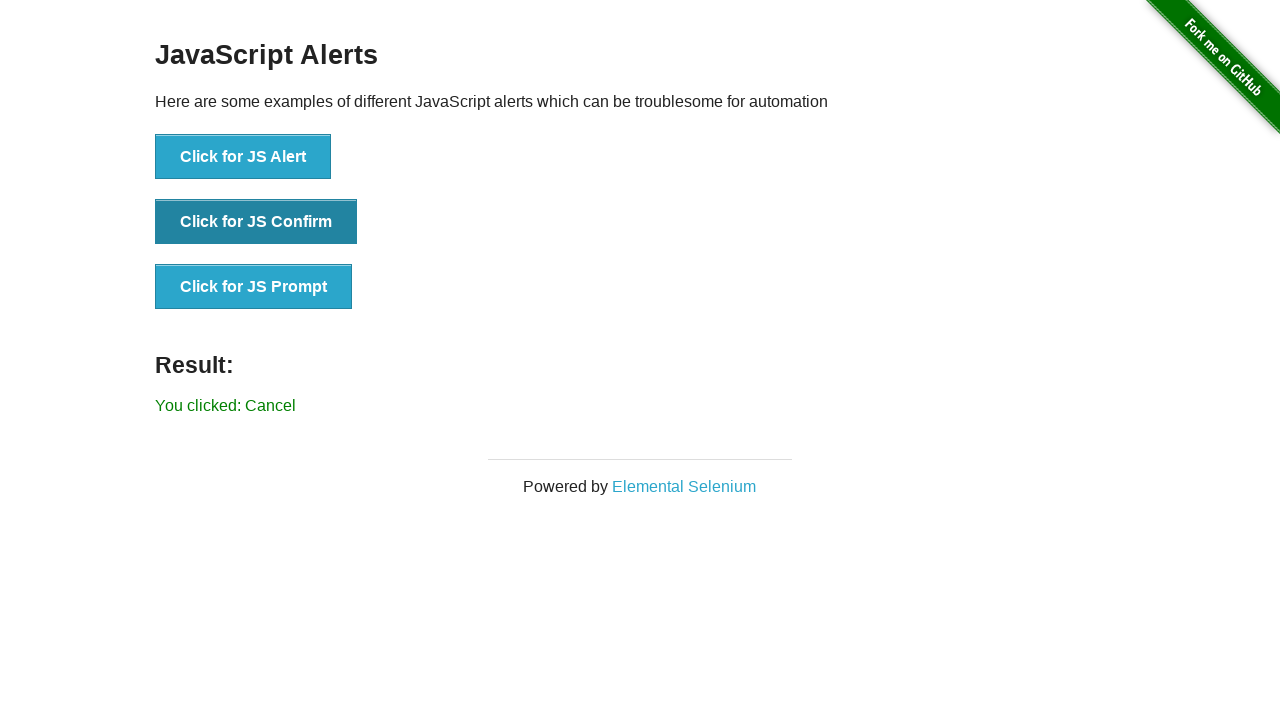